Tests prompt popup by clicking the prompt button and accepting the prompt dialog

Starting URL: https://demoqa.com/alerts

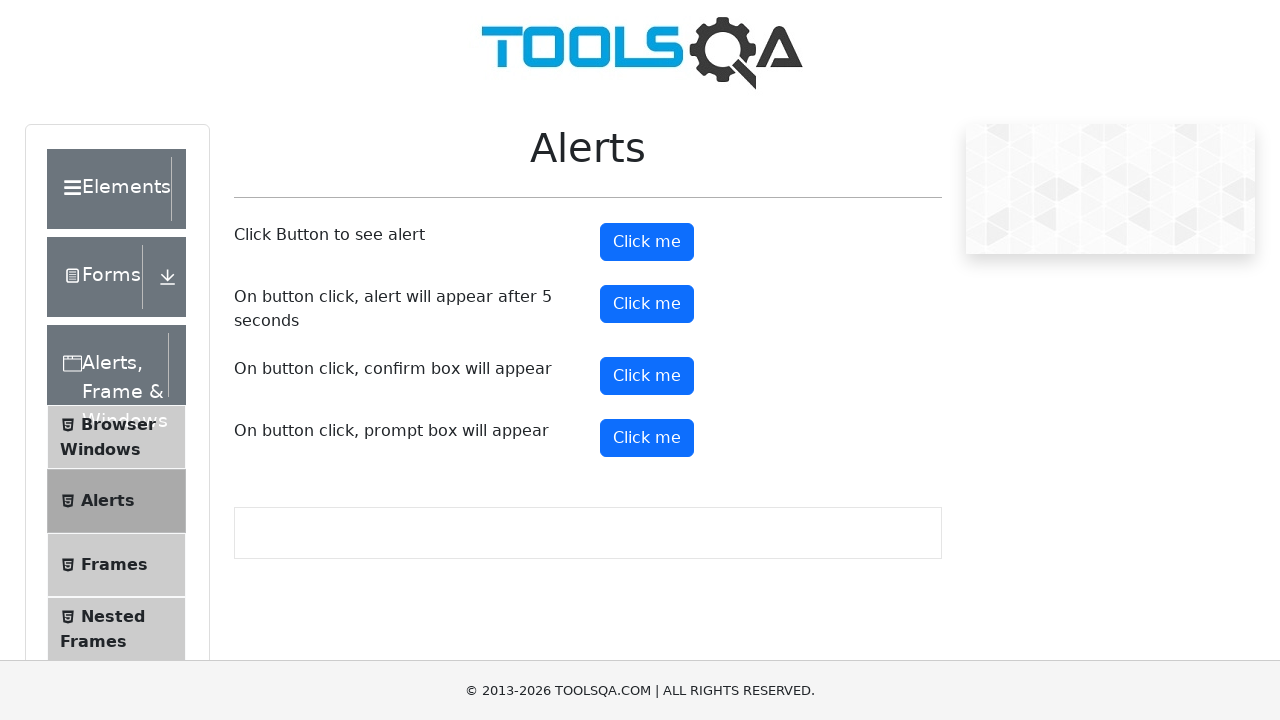

Set up dialog handler to automatically accept prompts
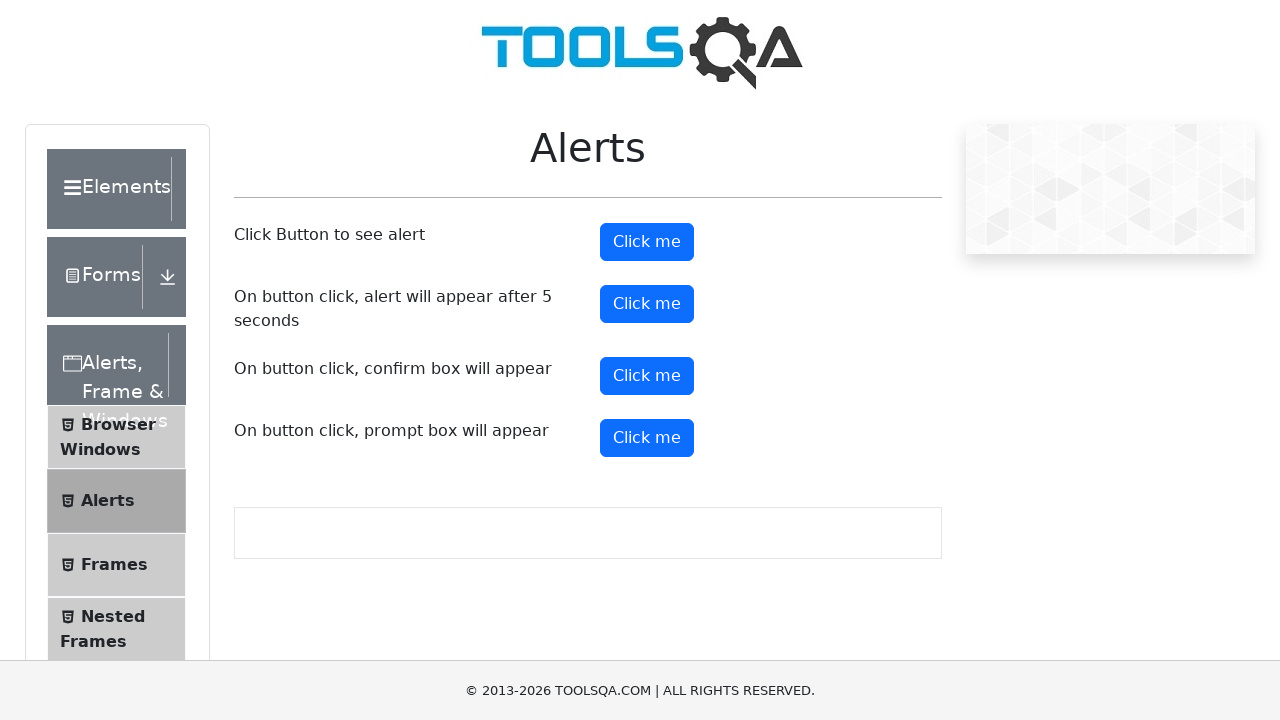

Clicked the prompt button to trigger the prompt dialog at (647, 438) on #promtButton
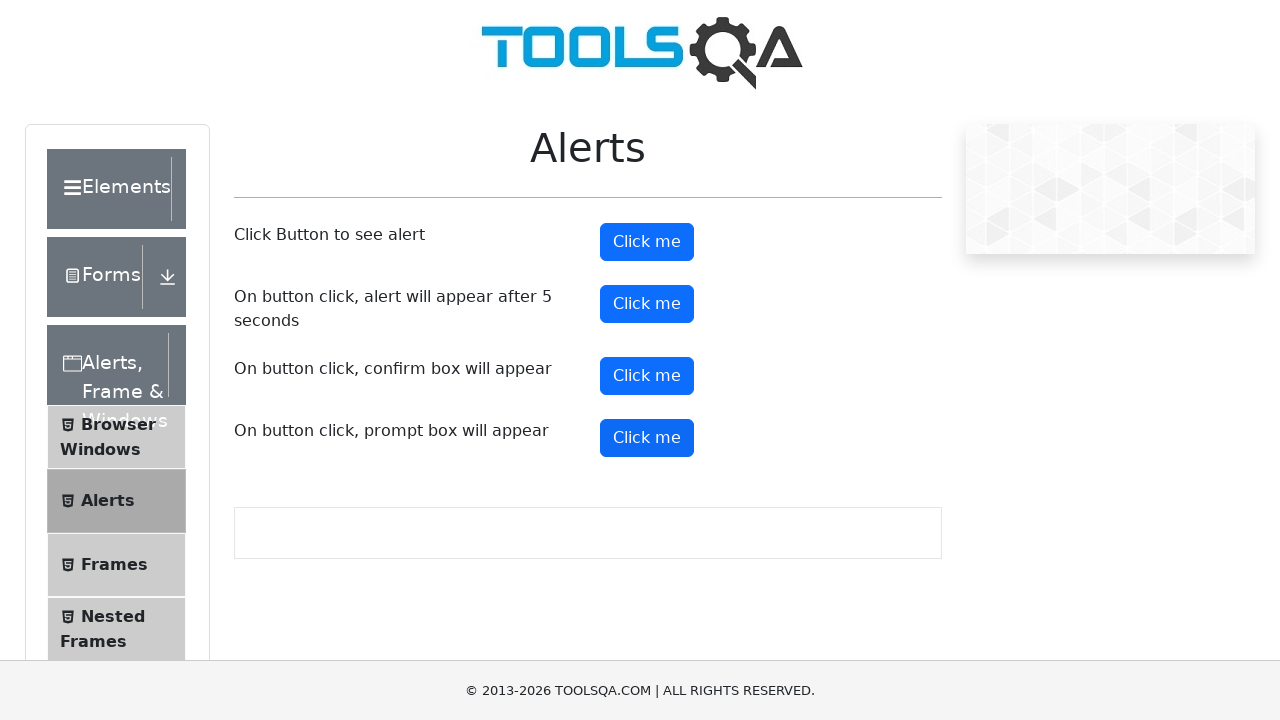

Waited for the prompt dialog to be processed
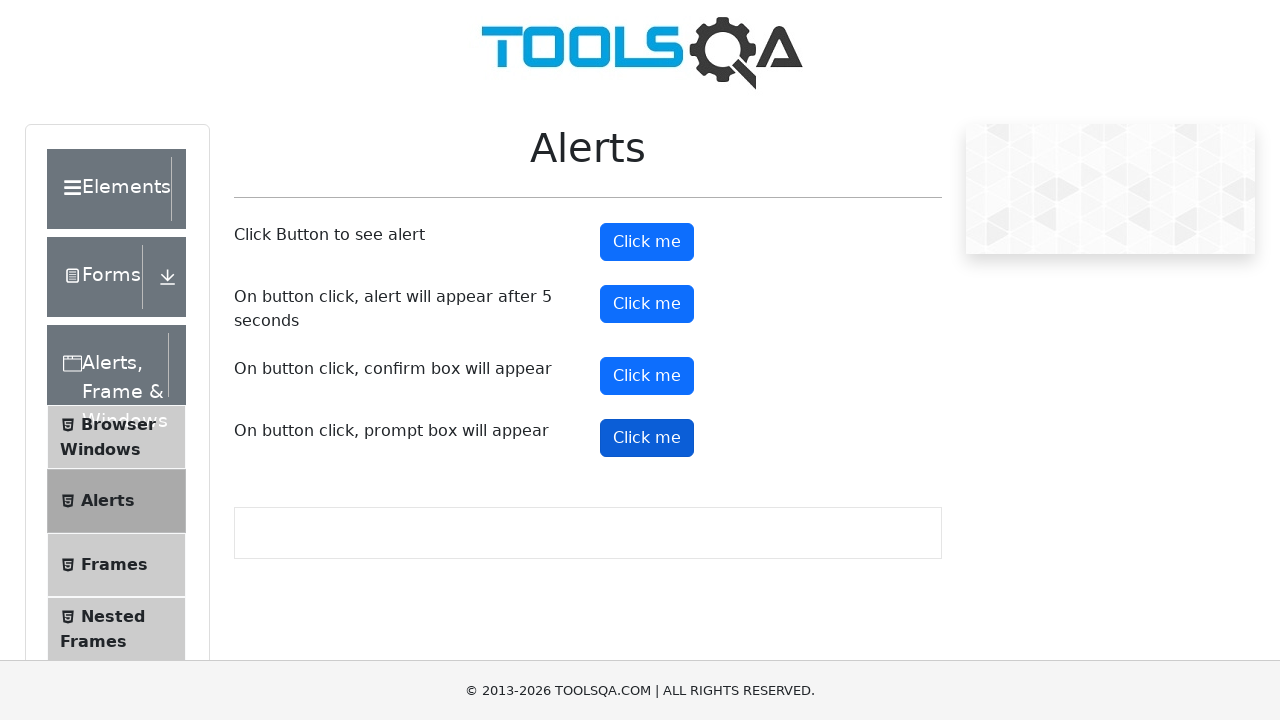

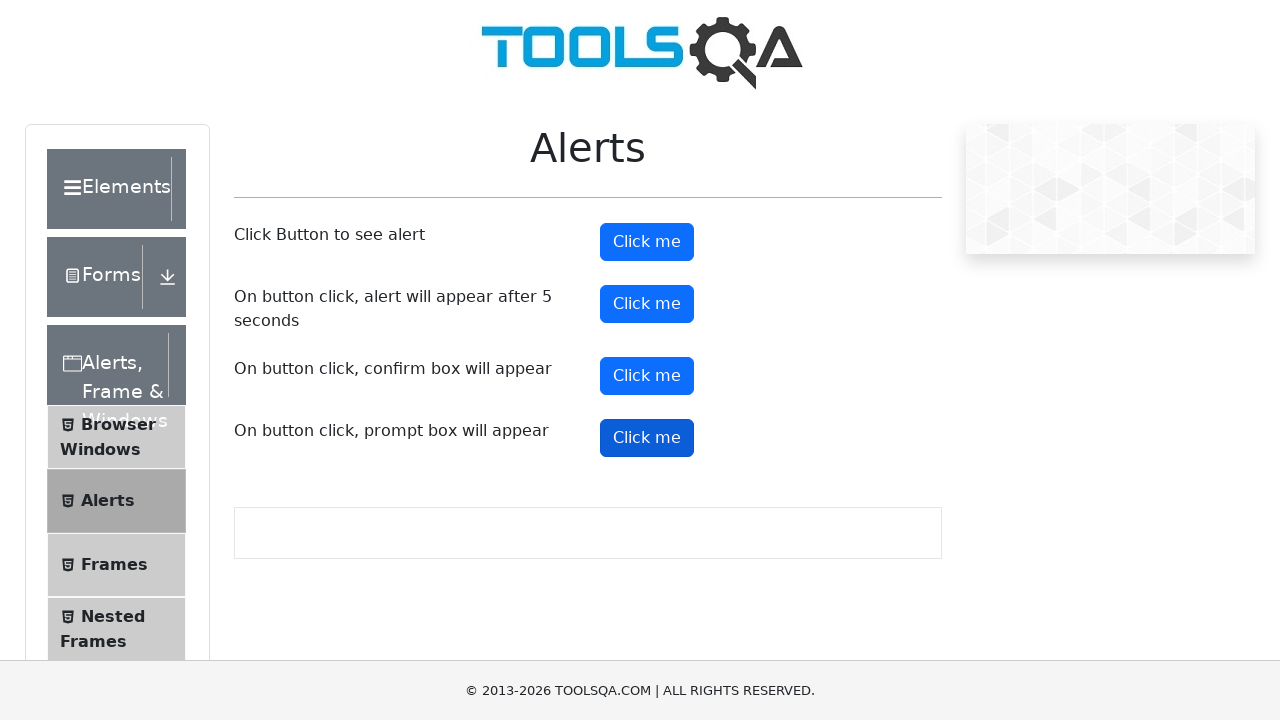